Tests that the search query remains in the search box after performing a search, and verifies the ability to append additional text to the existing query.

Starting URL: https://www.youtube.com/

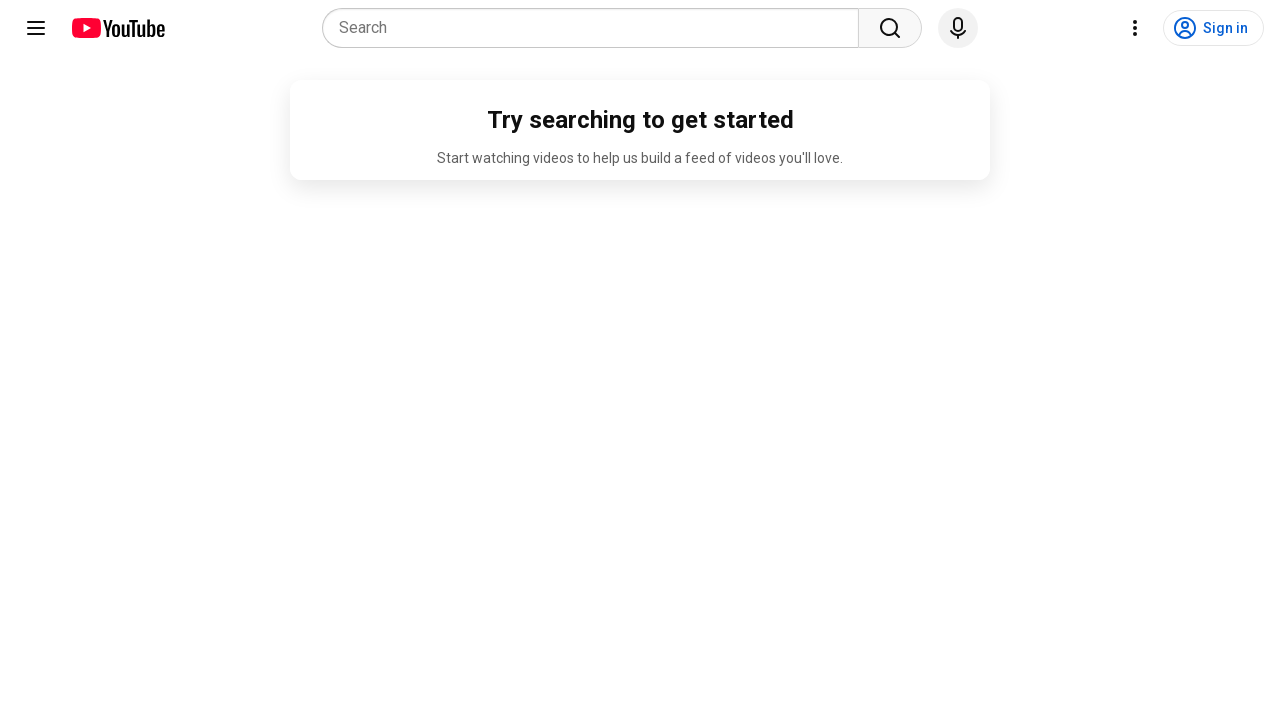

Search box appeared and is visible
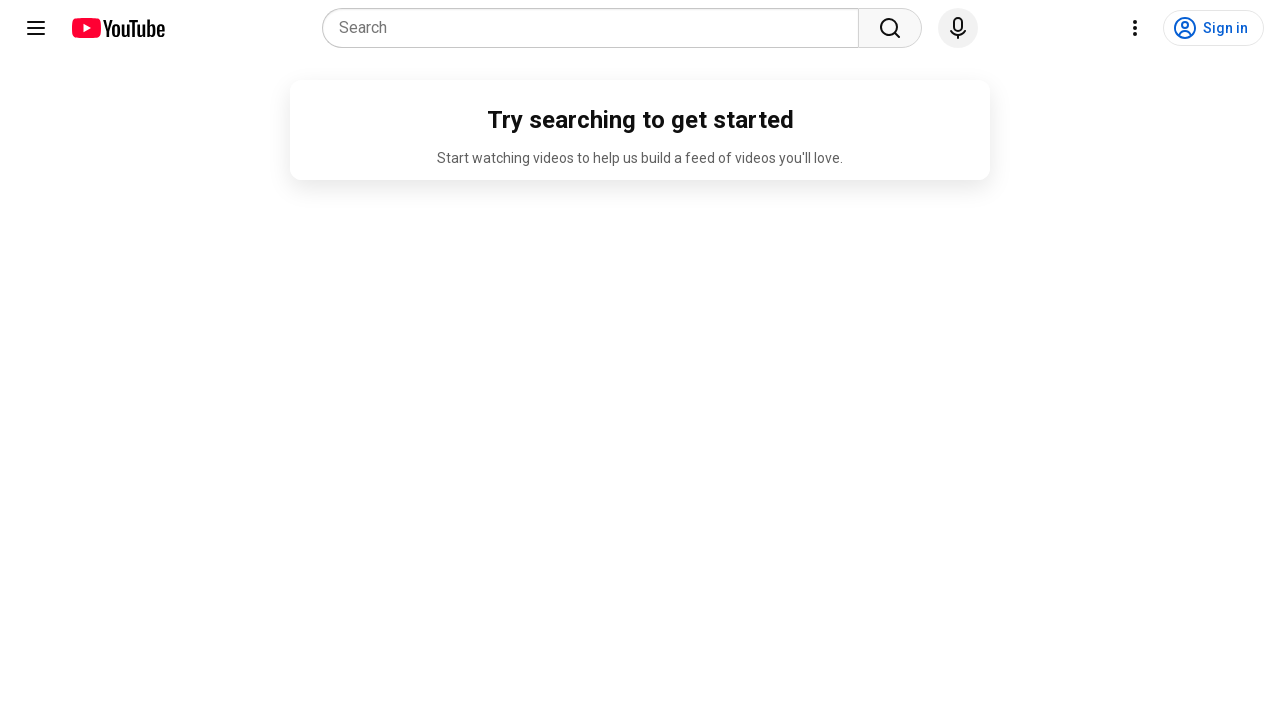

Filled search box with 'FGCU'
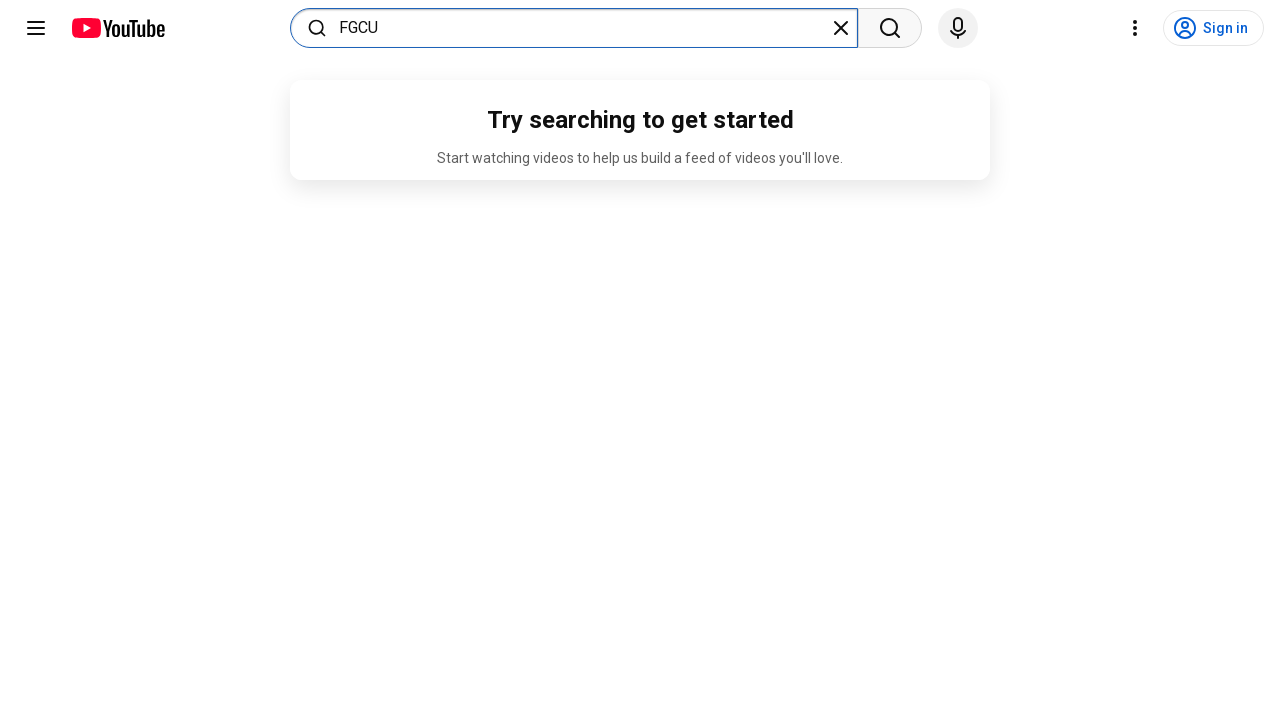

Pressed Enter to submit search query
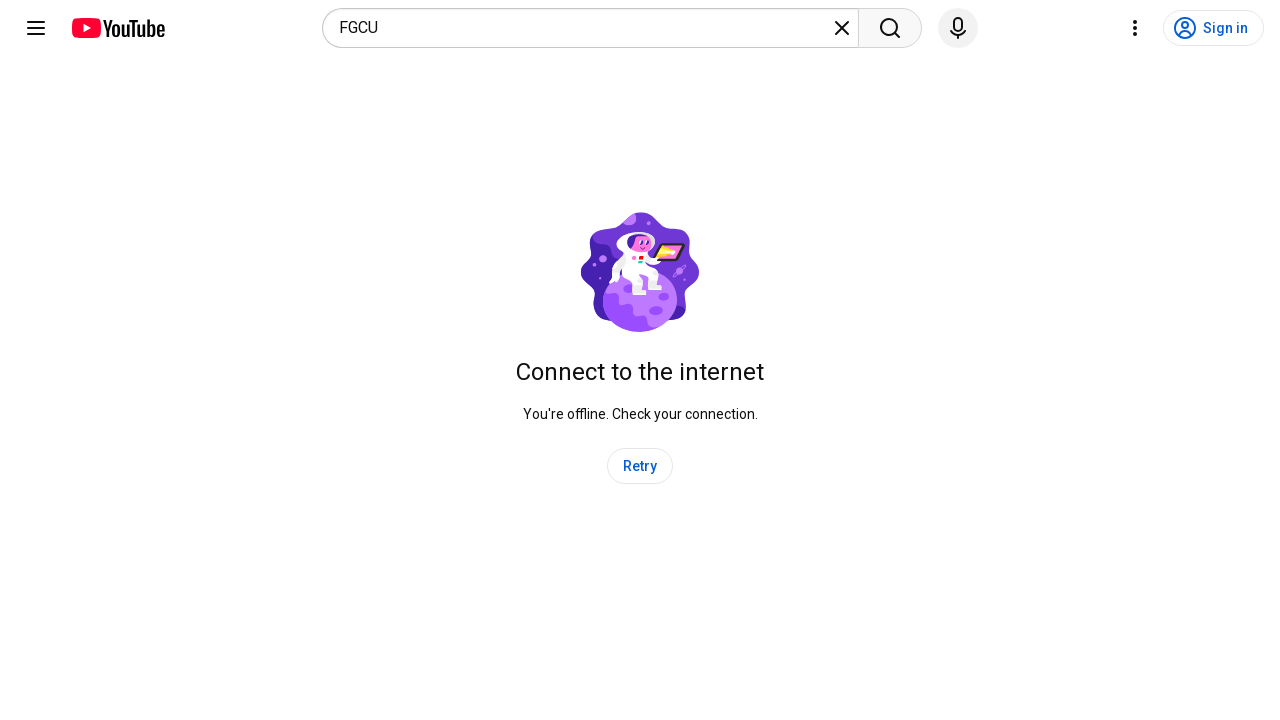

Waited 2 seconds for search results to load
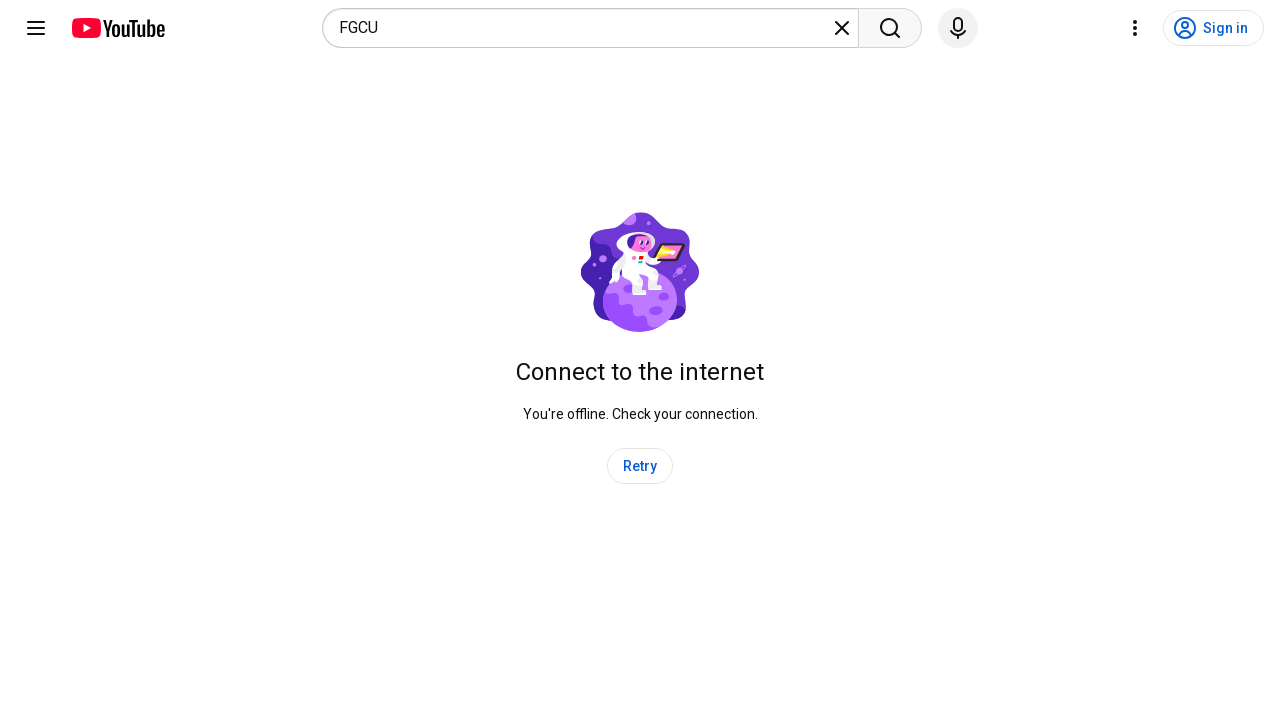

Search box is visible again after search completion
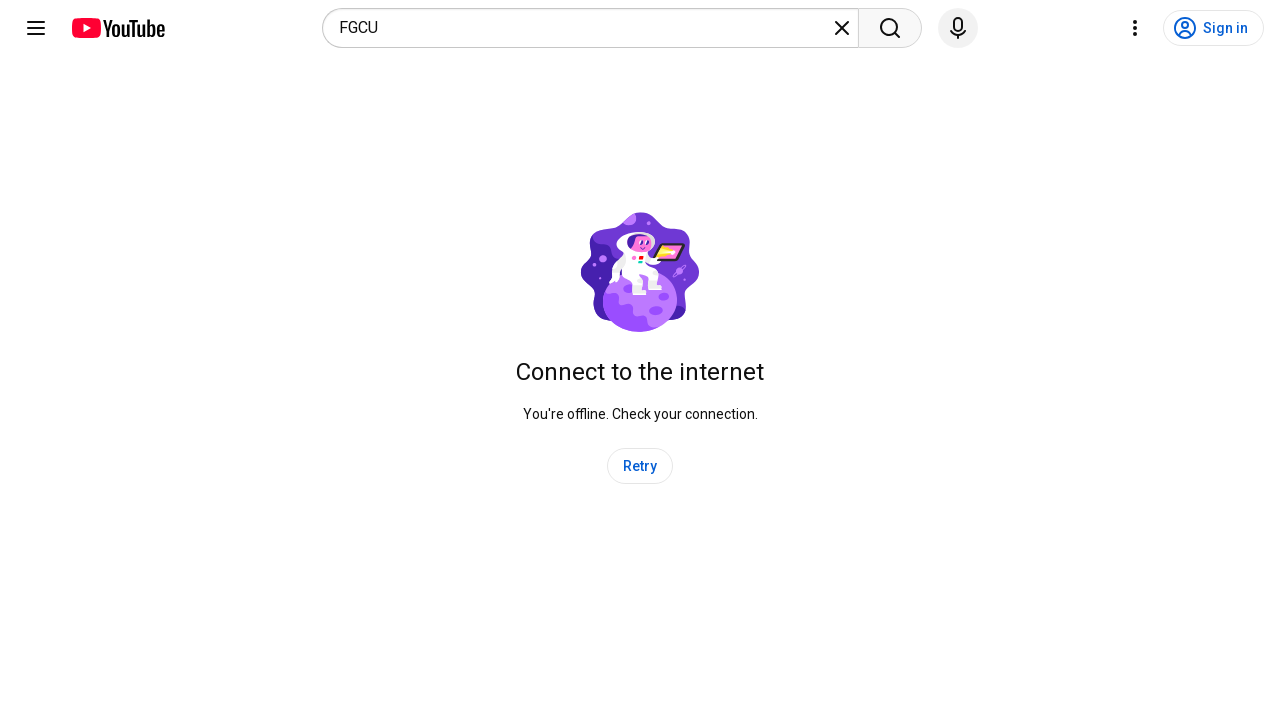

Clicked on search box to focus it
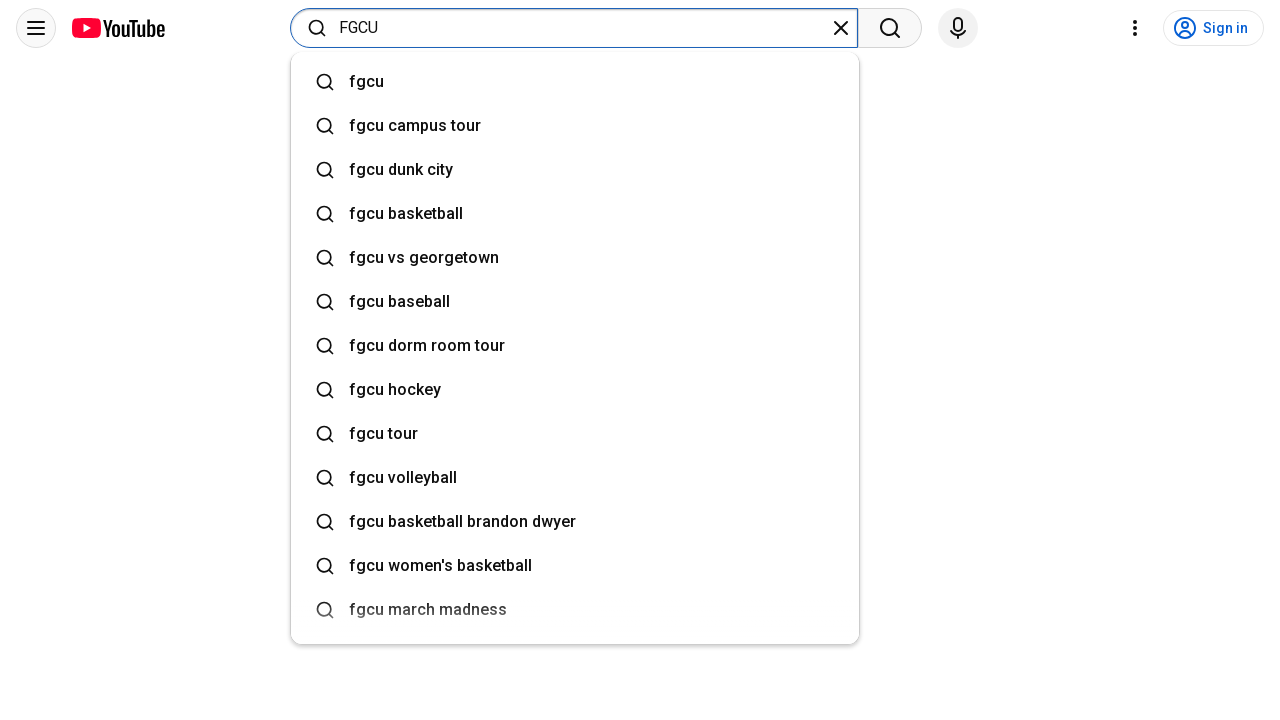

Typed ' campus tour' to append text to existing search query
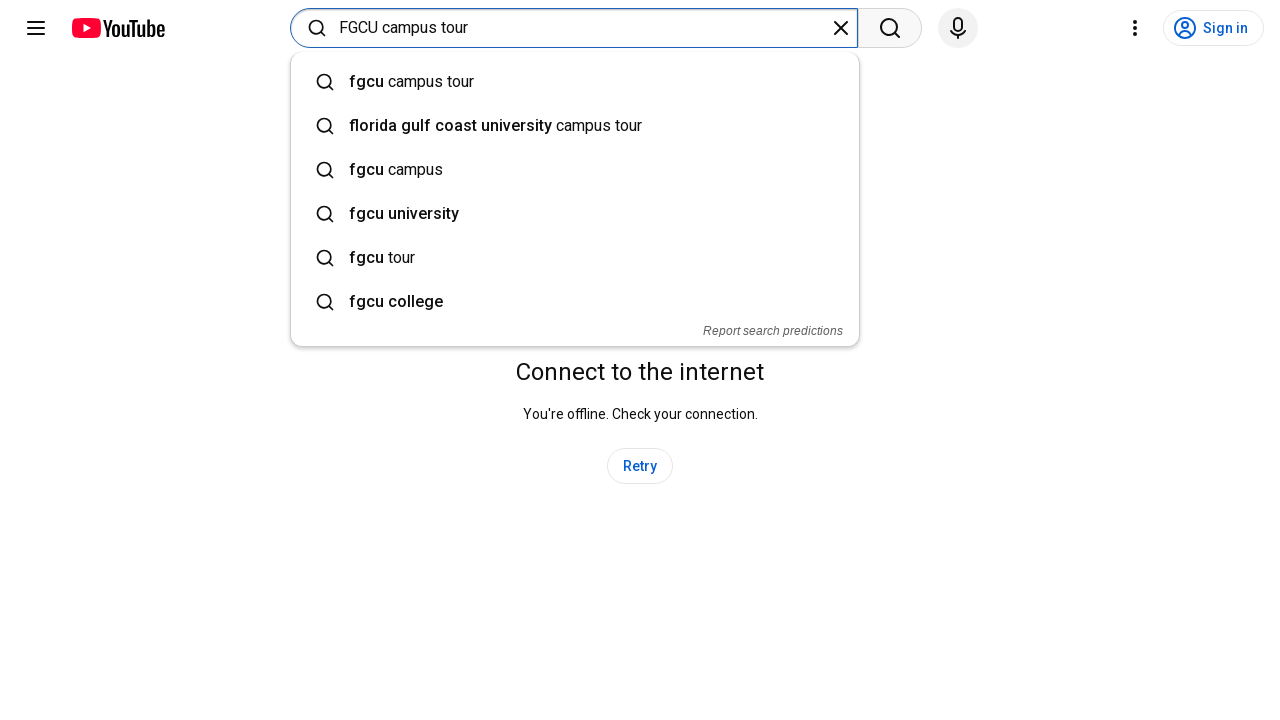

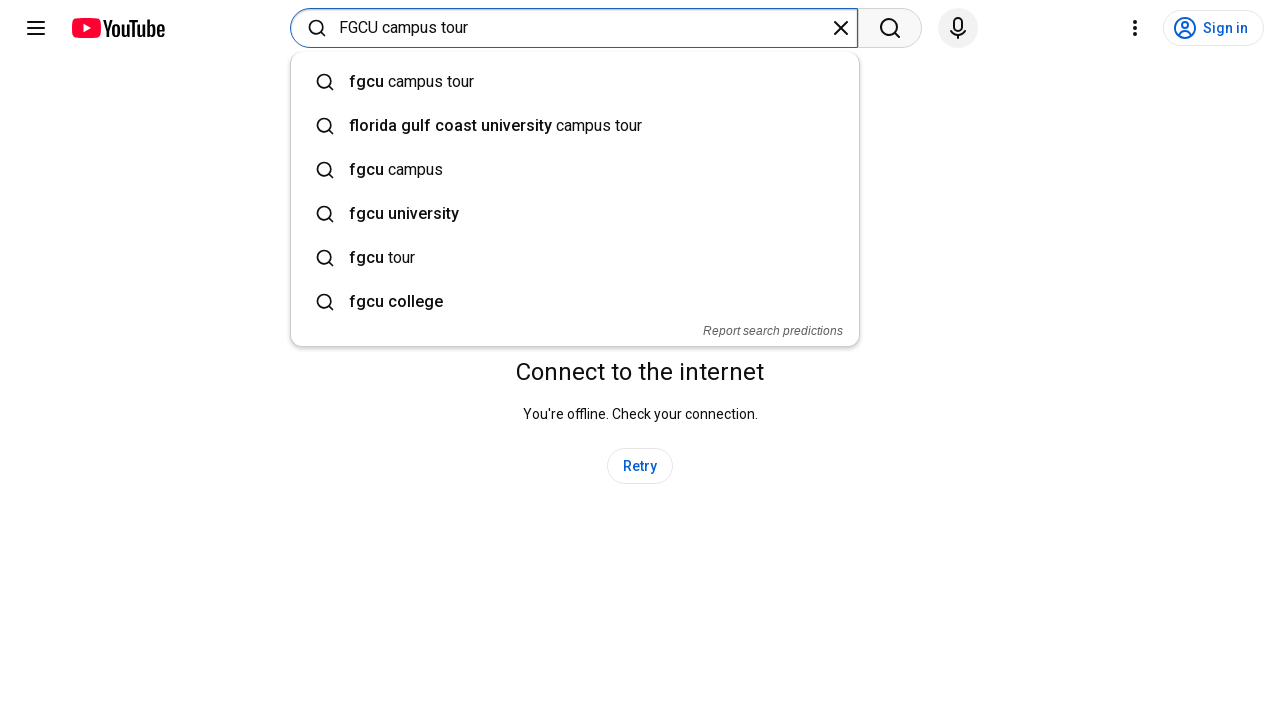